Tests interaction with JavaScript Confirm dialog by clicking the JS Confirm button, accepting it with OK, and verifying the result message shows the confirmation was accepted.

Starting URL: https://the-internet.herokuapp.com/javascript_alerts

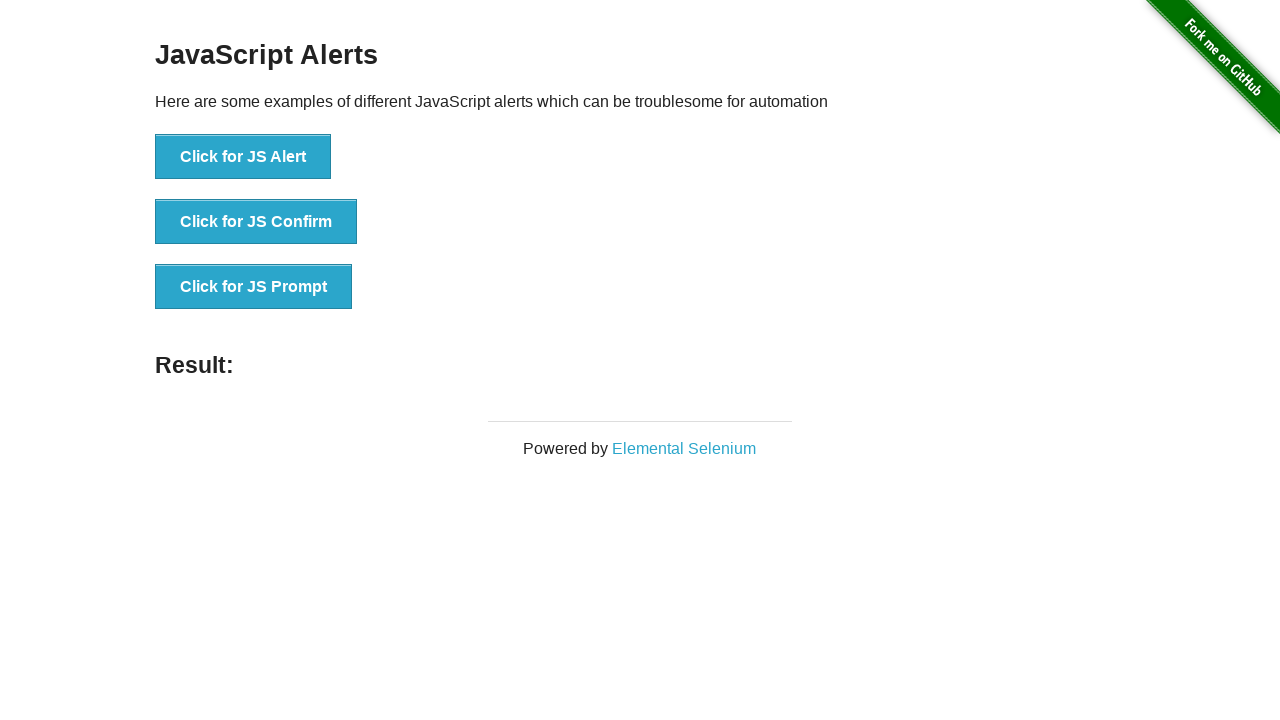

Waited for page heading to load
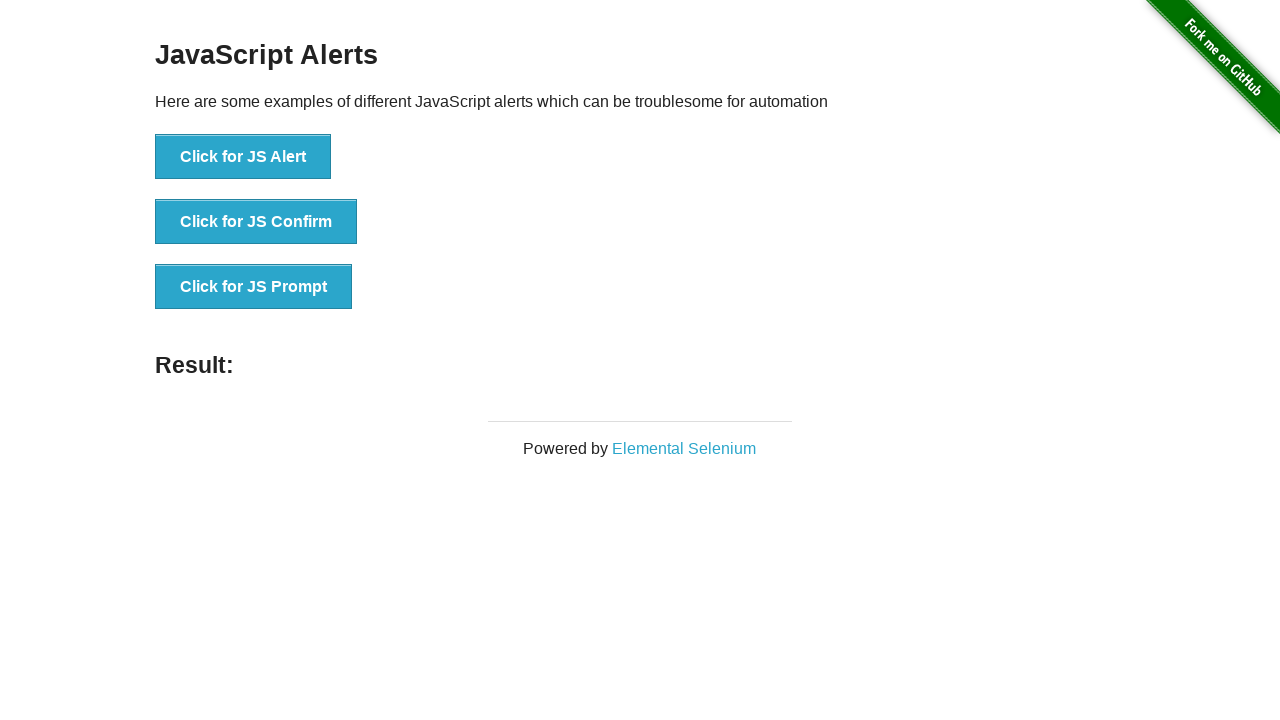

Verified page heading is 'JavaScript Alerts'
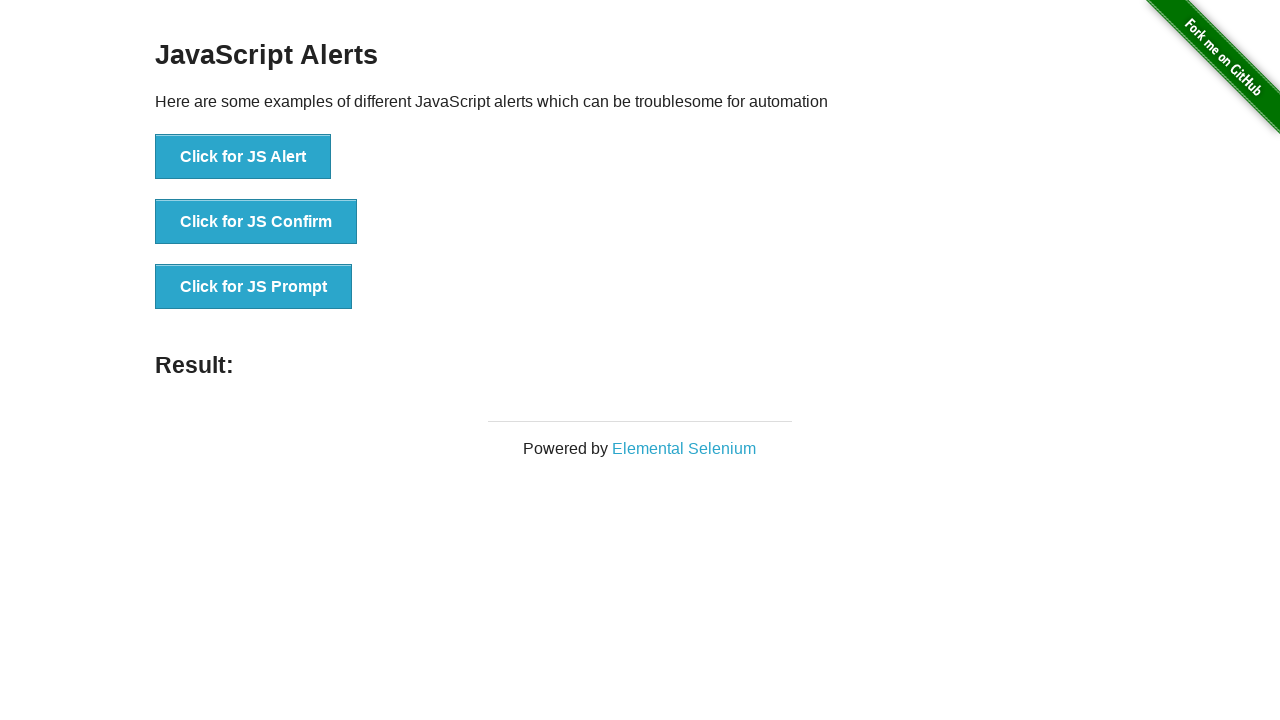

Set up dialog handler to accept confirm dialogs
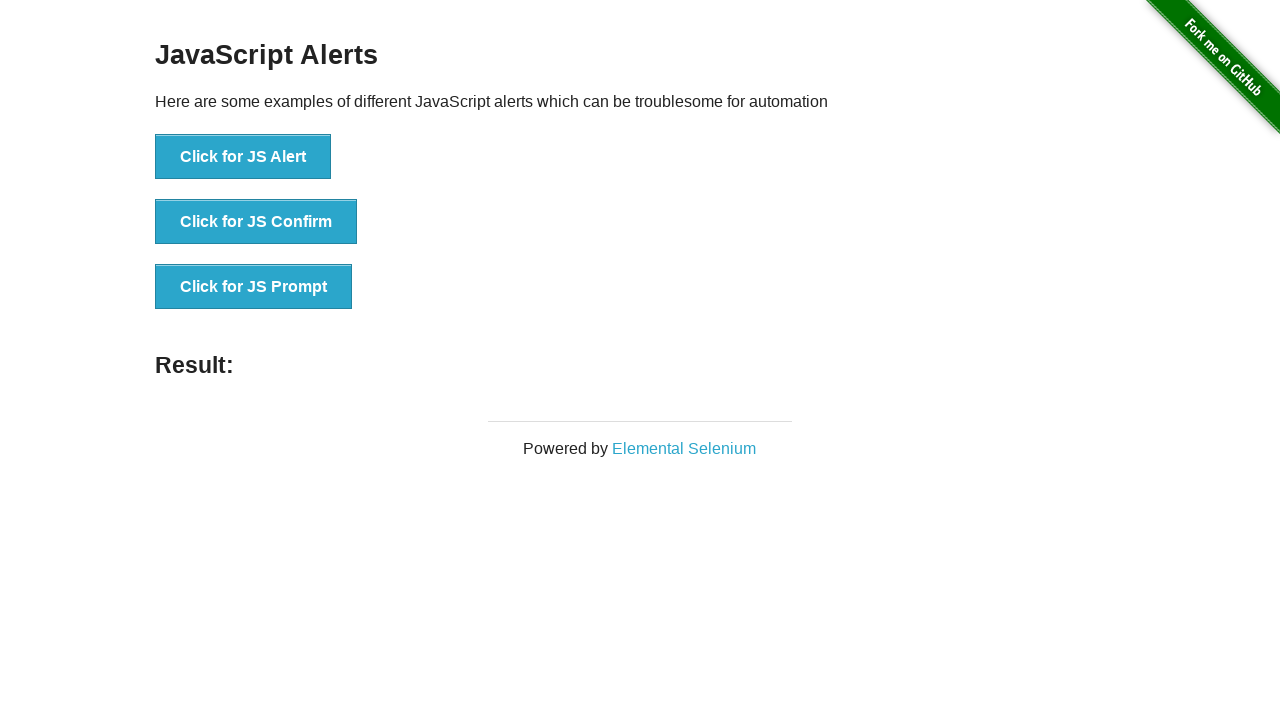

Clicked the JS Confirm button at (256, 222) on button[onclick='jsConfirm()']
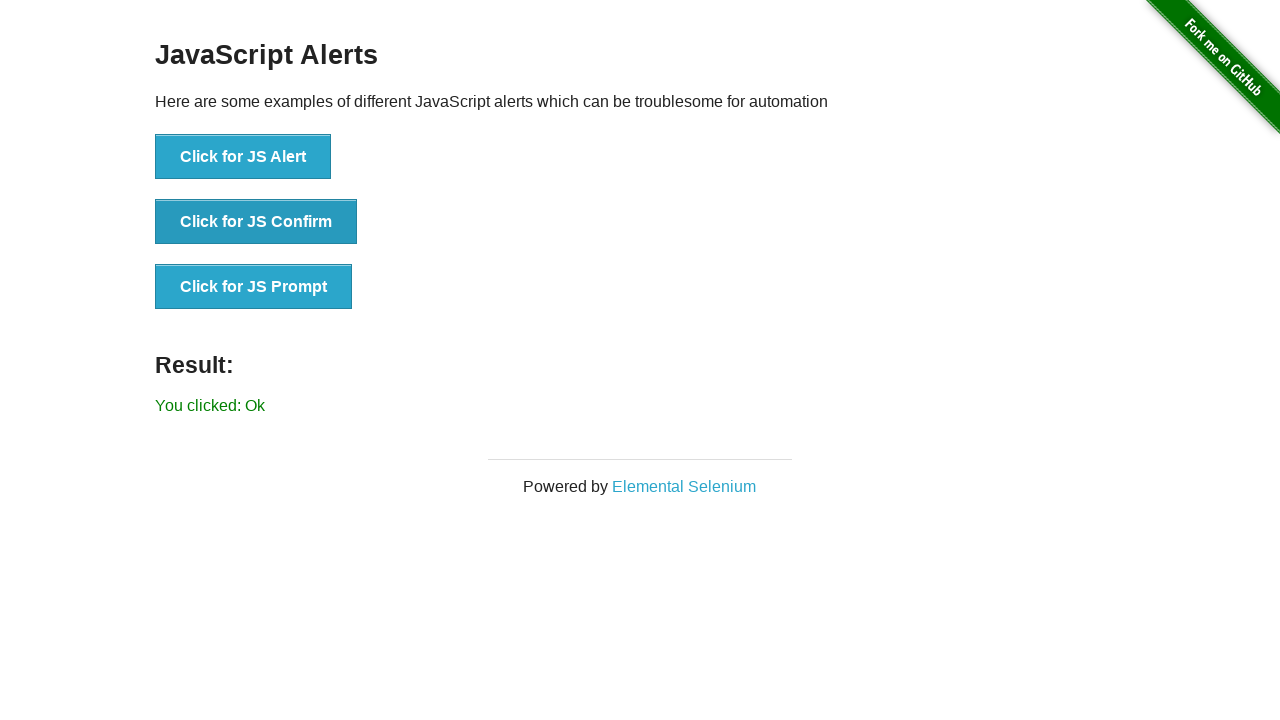

Waited for result message containing 'Ok' to appear
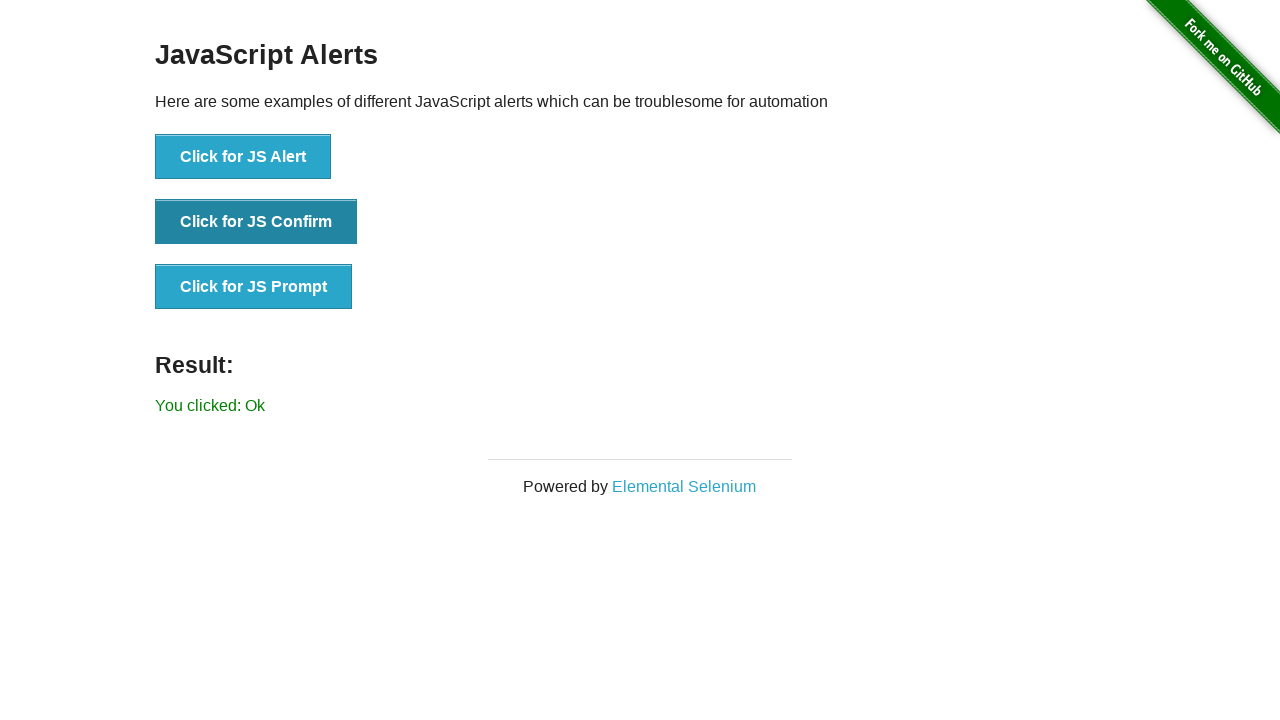

Retrieved result message text
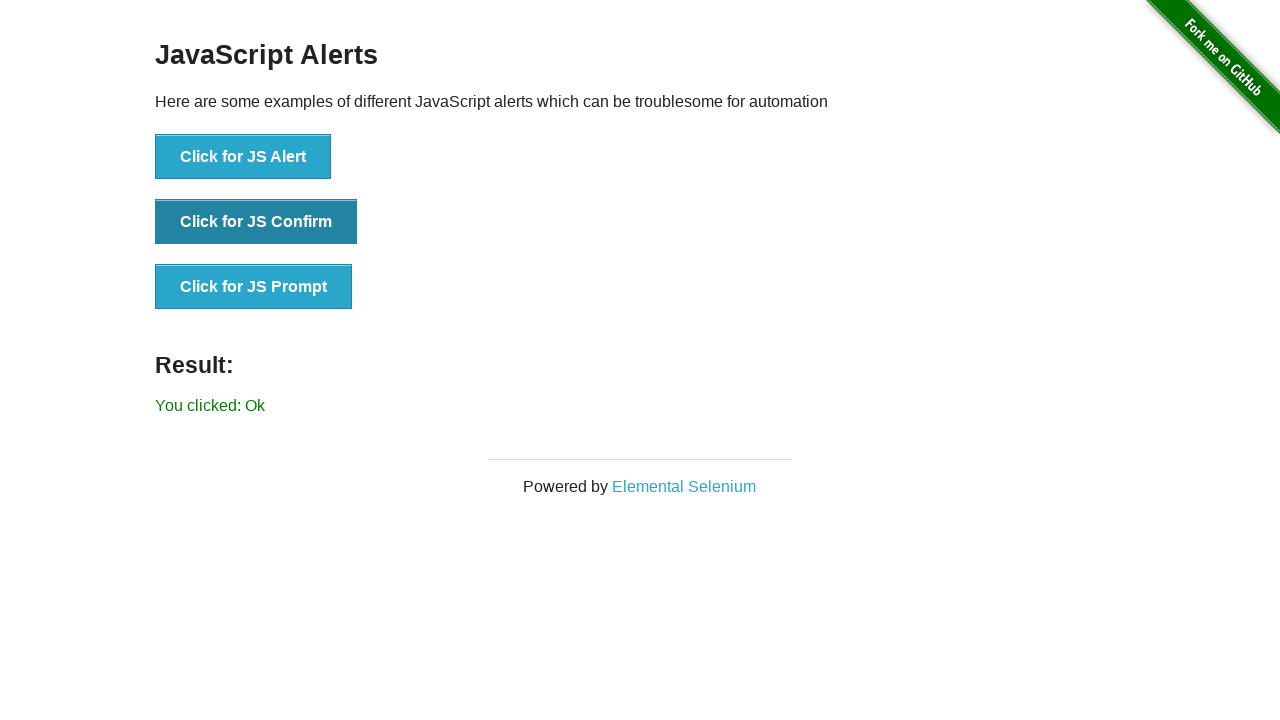

Verified result message shows 'You clicked: Ok' confirming the confirm dialog was accepted
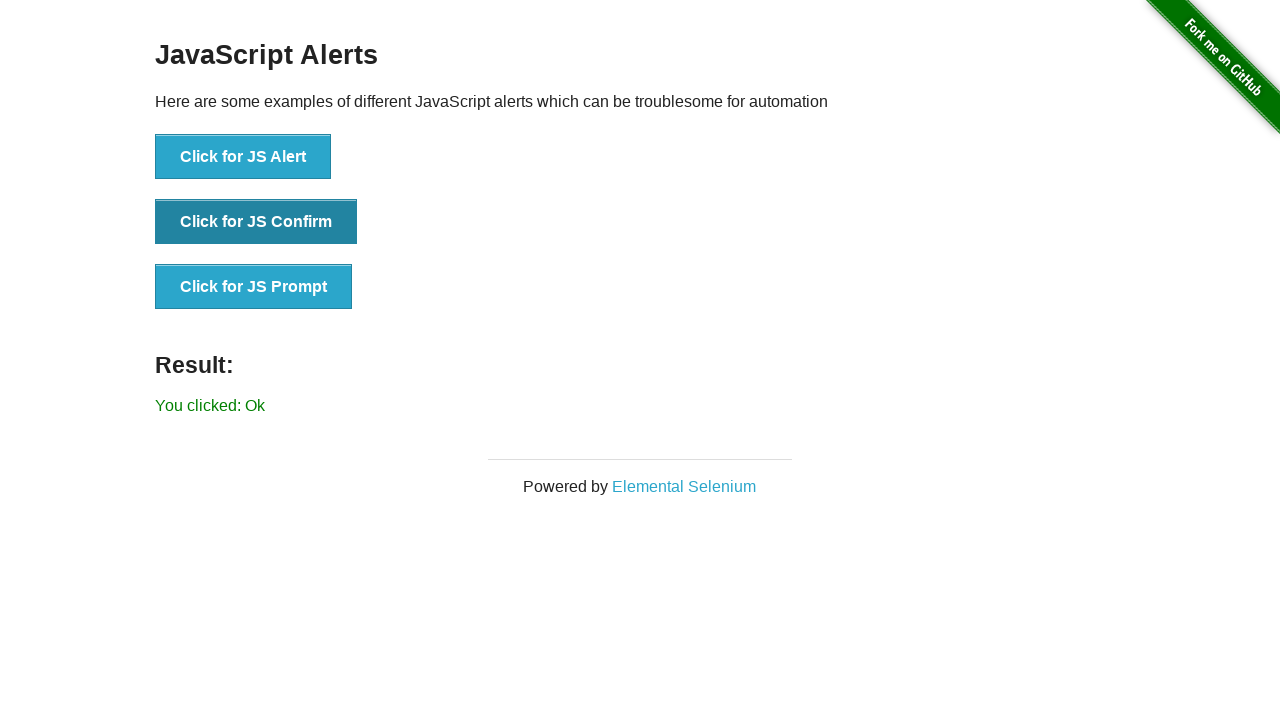

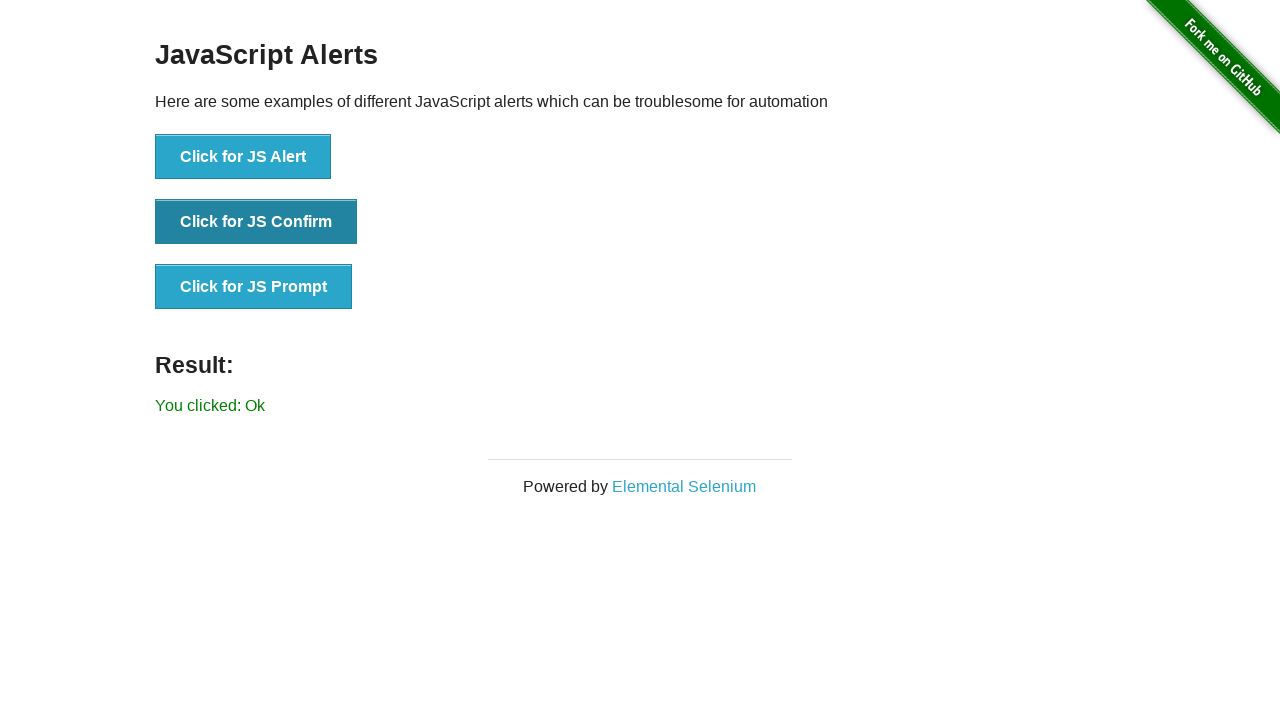